Tests different types of JavaScript alert dialogs including simple alert, confirm dialog, and prompt dialog on a test page

Starting URL: https://www.leafground.com/alert.xhtml

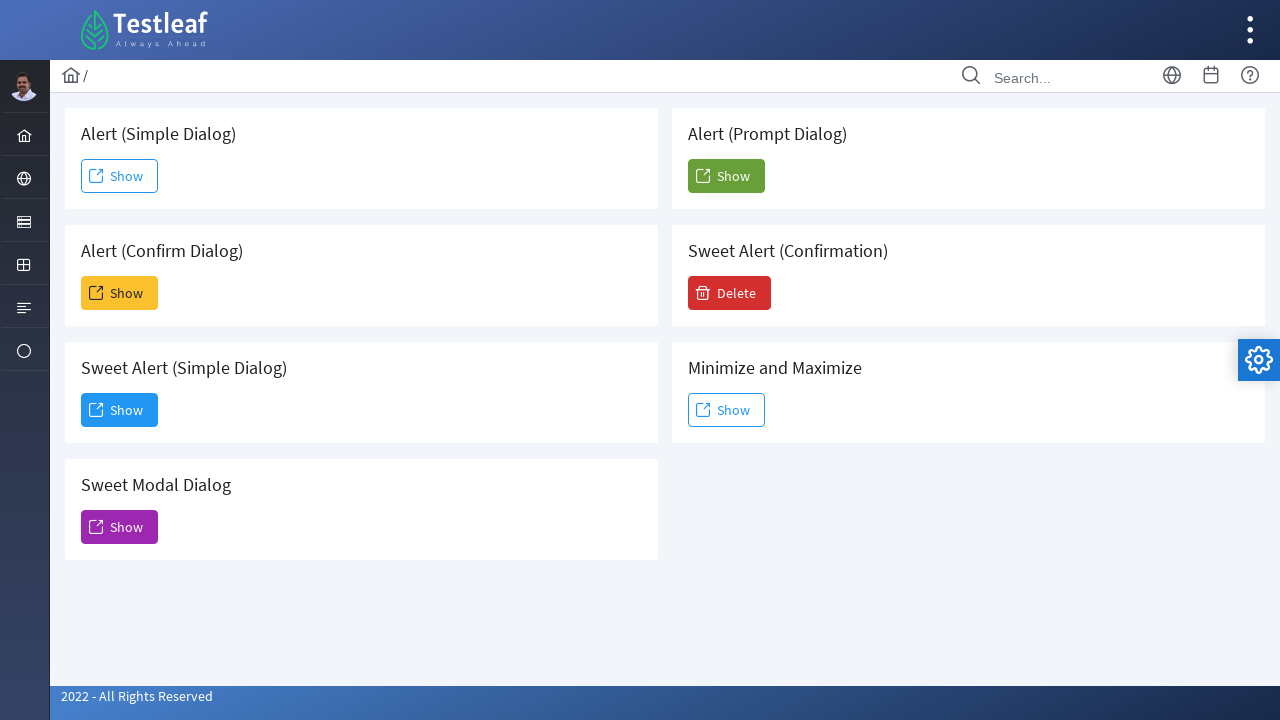

Clicked simple alert button at (120, 176) on #j_idt88\:j_idt91
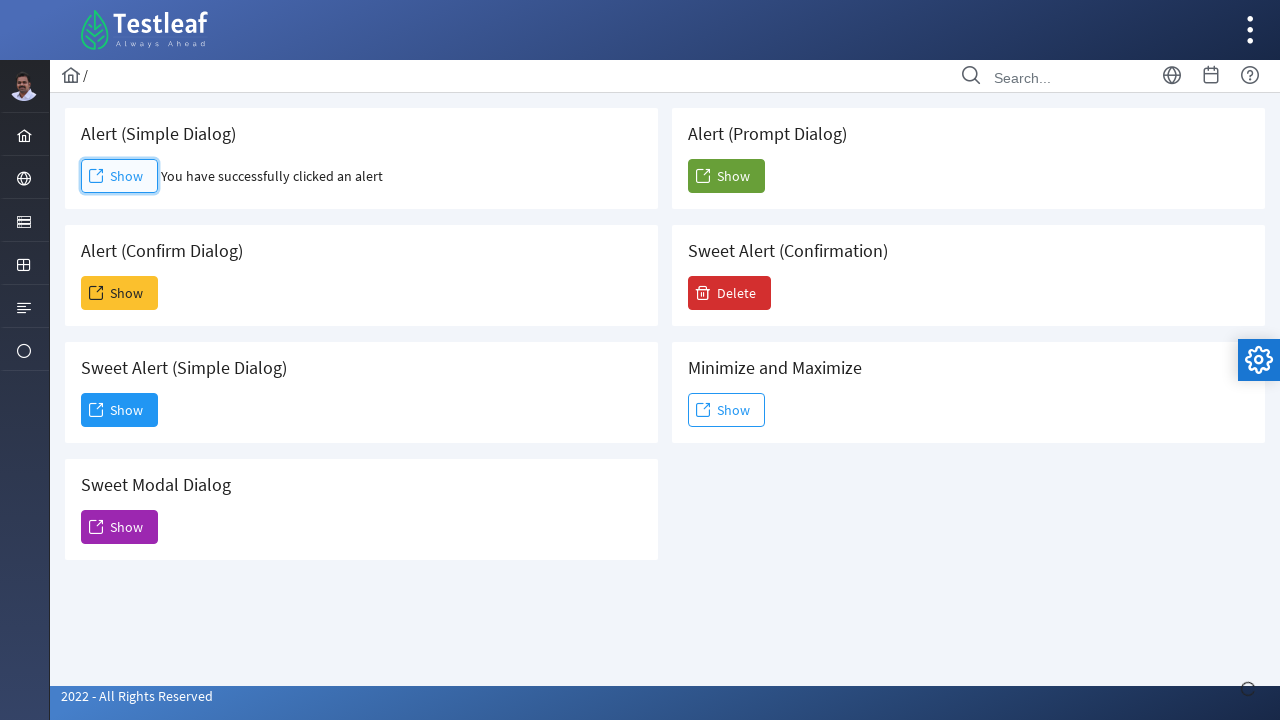

Set up dialog handler to accept simple alert
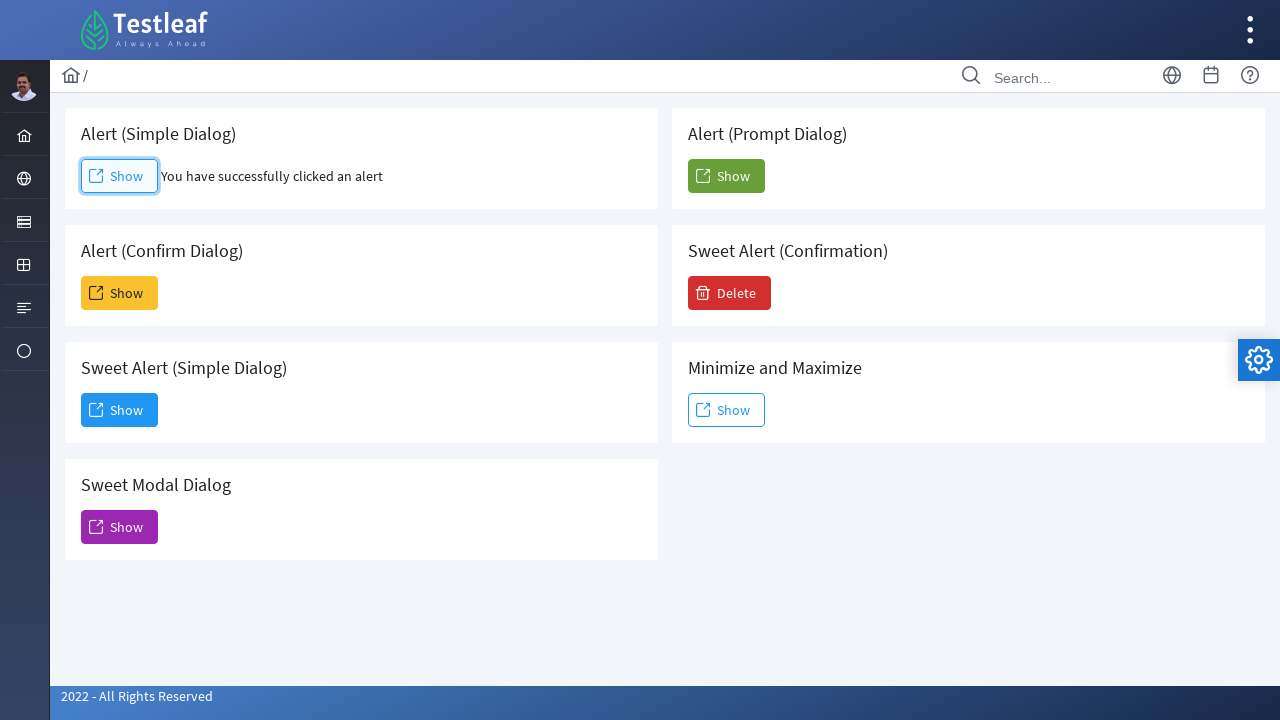

Waited 3 seconds for dialog to process
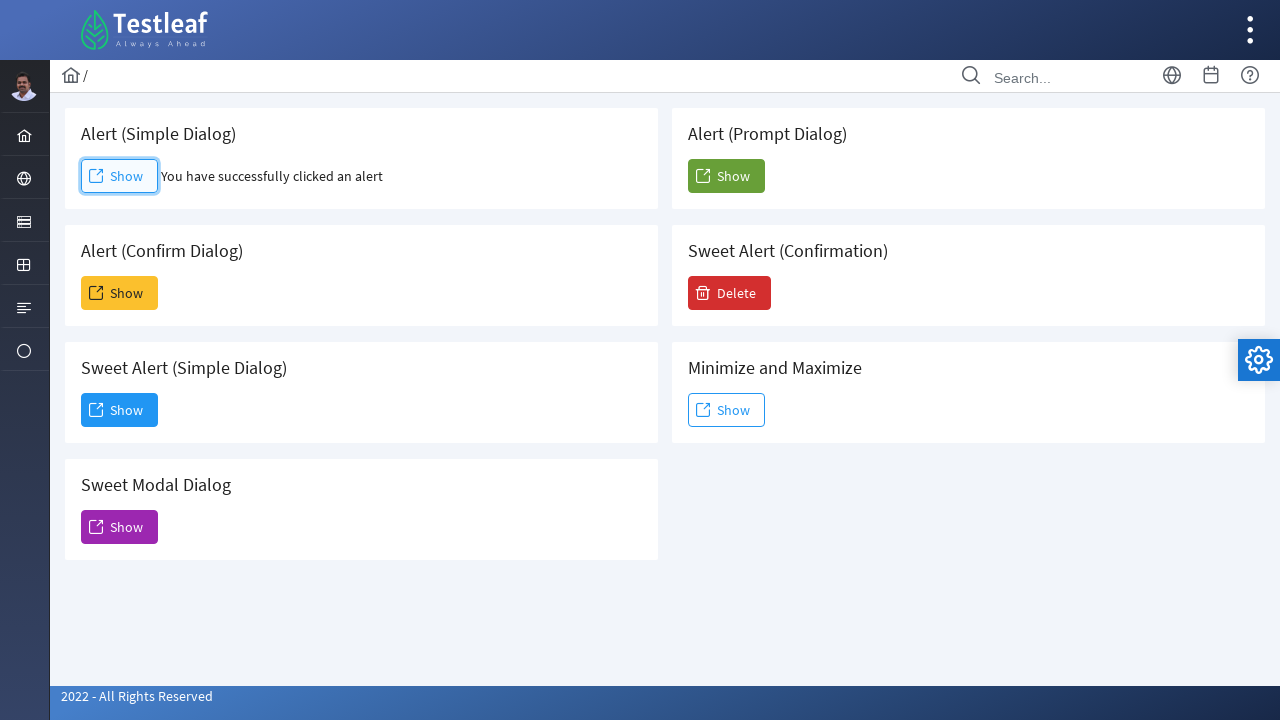

Clicked confirm dialog button at (120, 293) on #j_idt88\:j_idt93
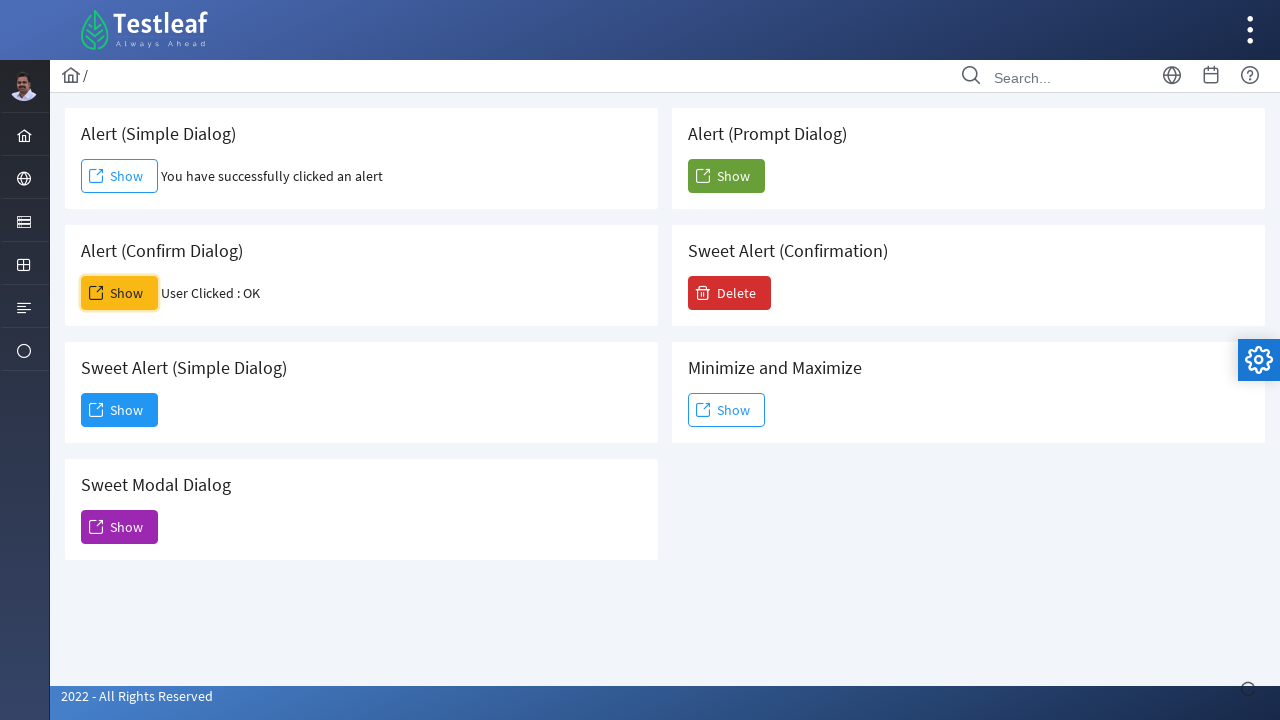

Set up dialog handler to dismiss confirm dialog
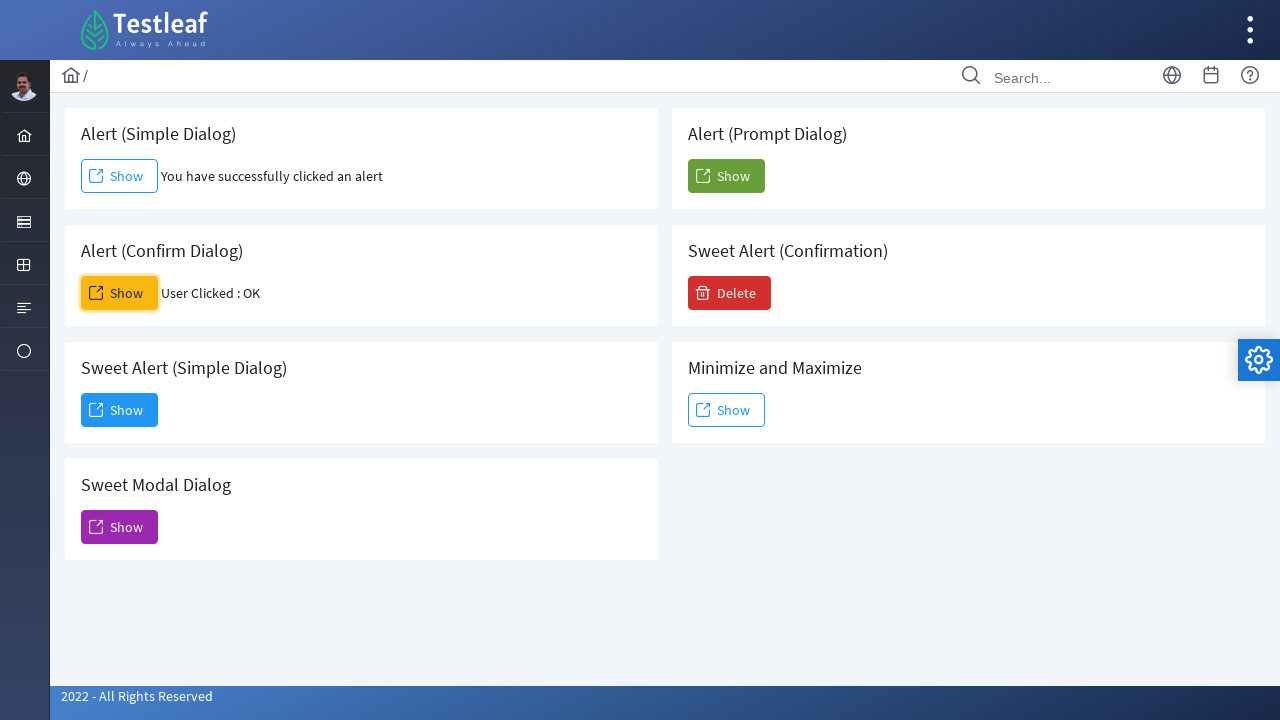

Clicked prompt dialog button at (726, 176) on #j_idt88\:j_idt104
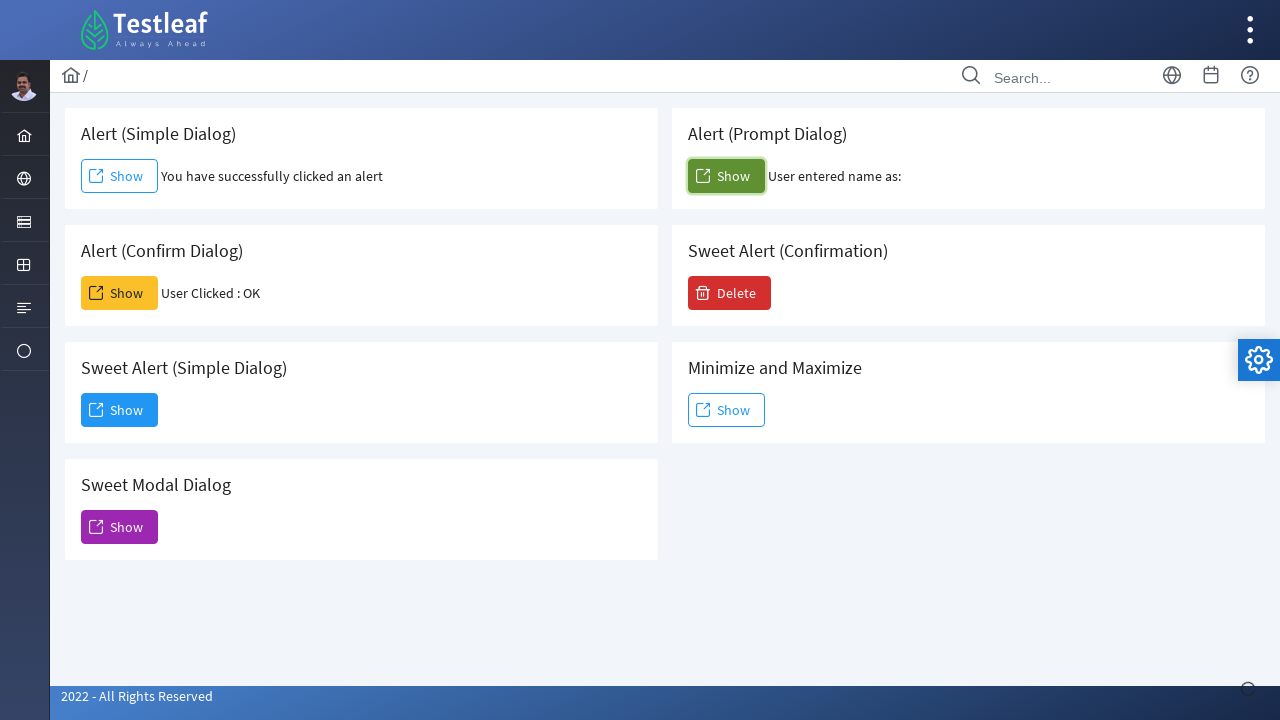

Set up dialog handler to accept prompt dialog with text input
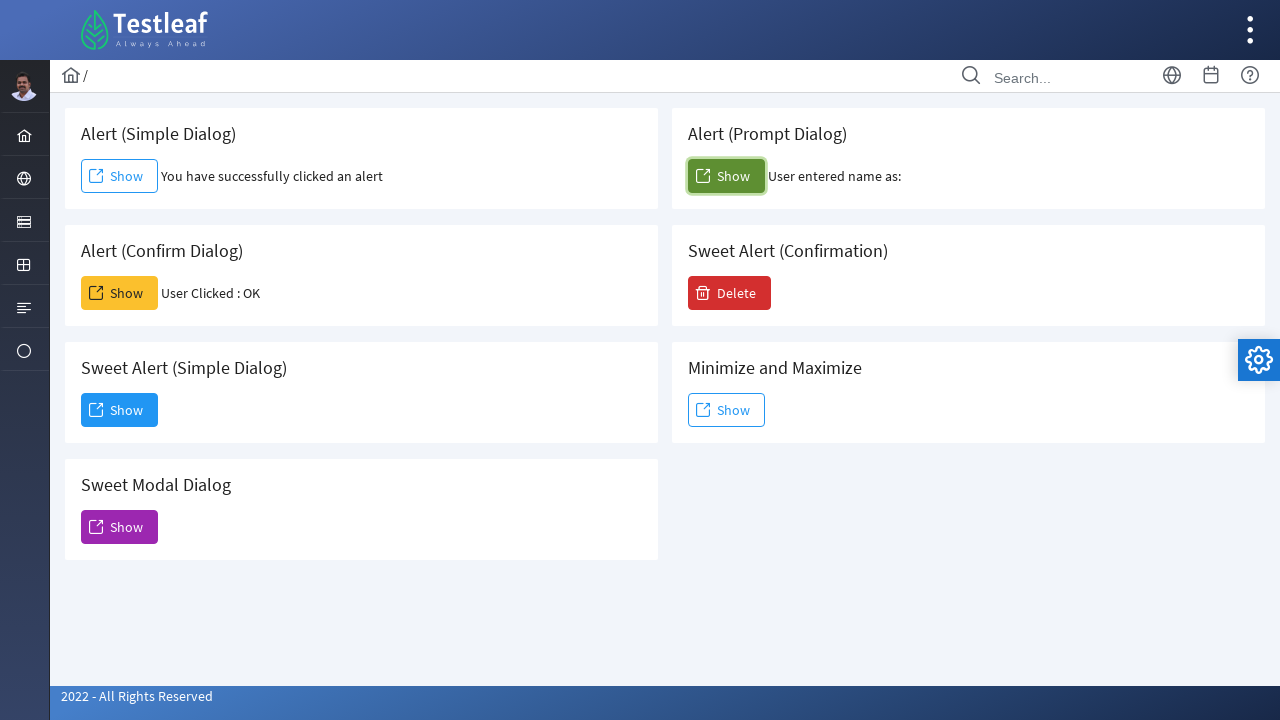

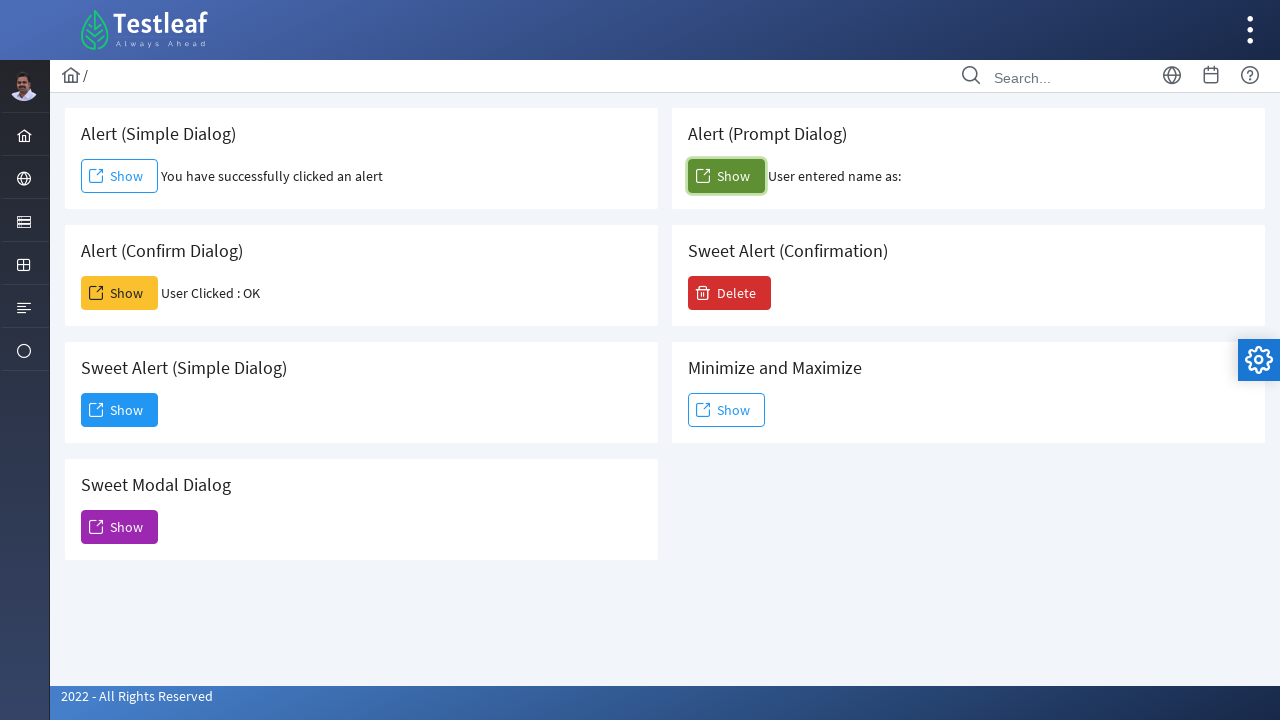